Tests different mouse click interactions on buttons including double-click and right-click actions

Starting URL: https://demoqa.com/buttons

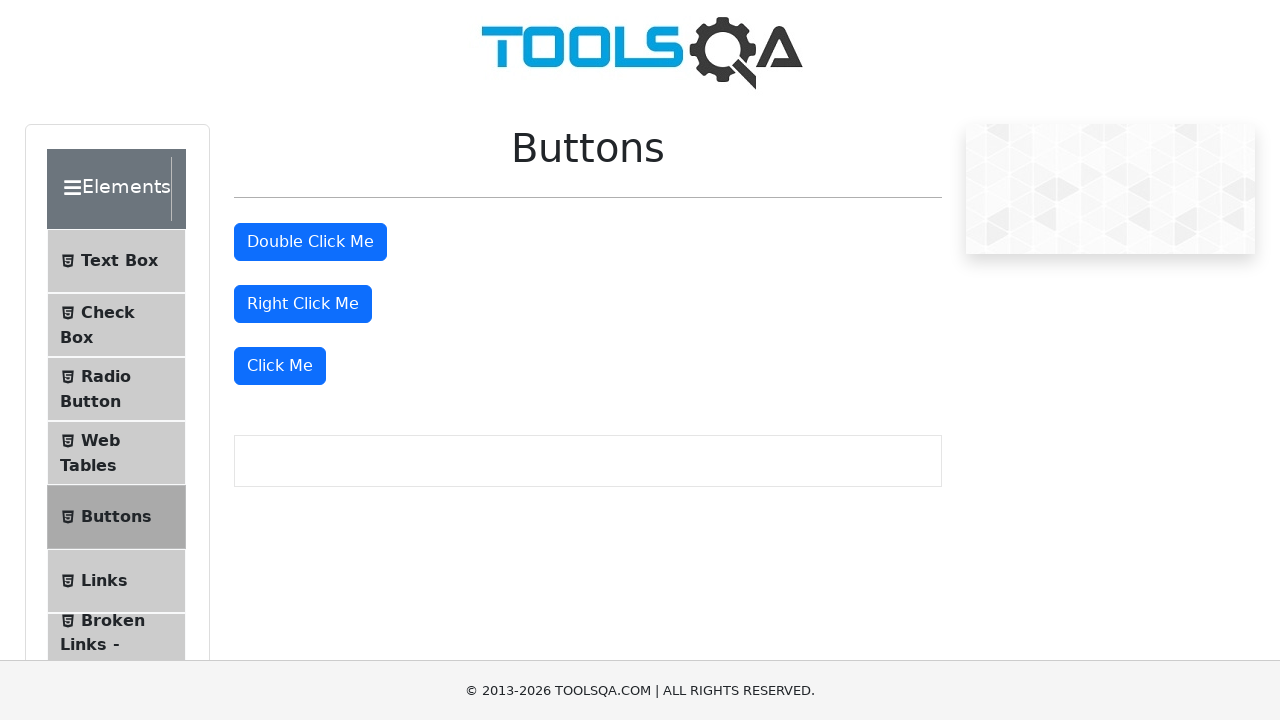

Double-clicked the double-click button at (310, 242) on button#doubleClickBtn
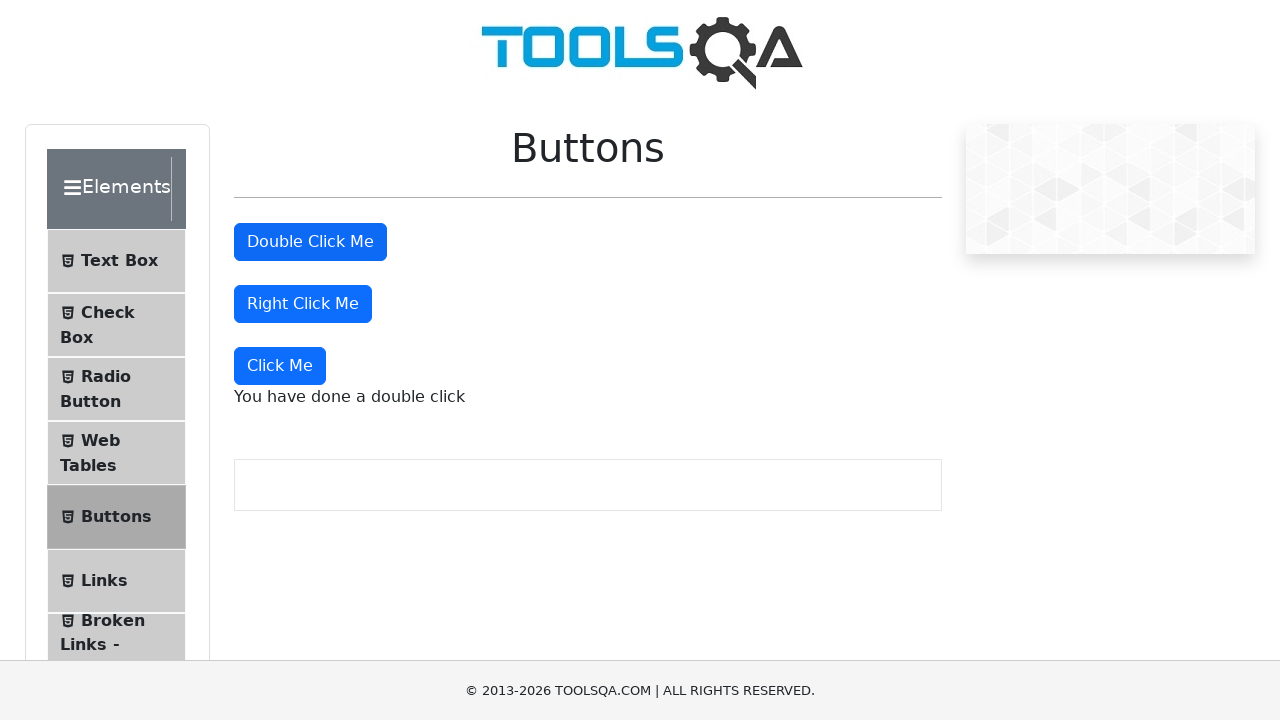

Waited 1000ms for double-click action to register
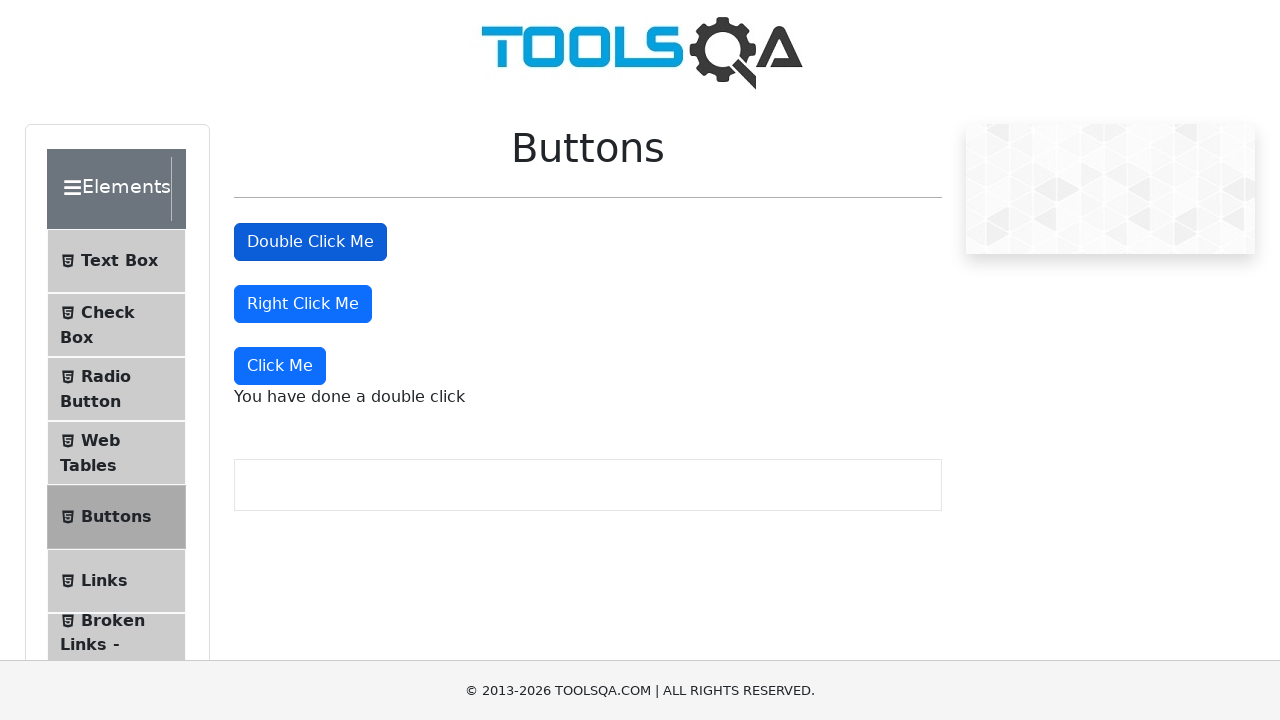

Right-clicked the right-click button at (303, 304) on button#rightClickBtn
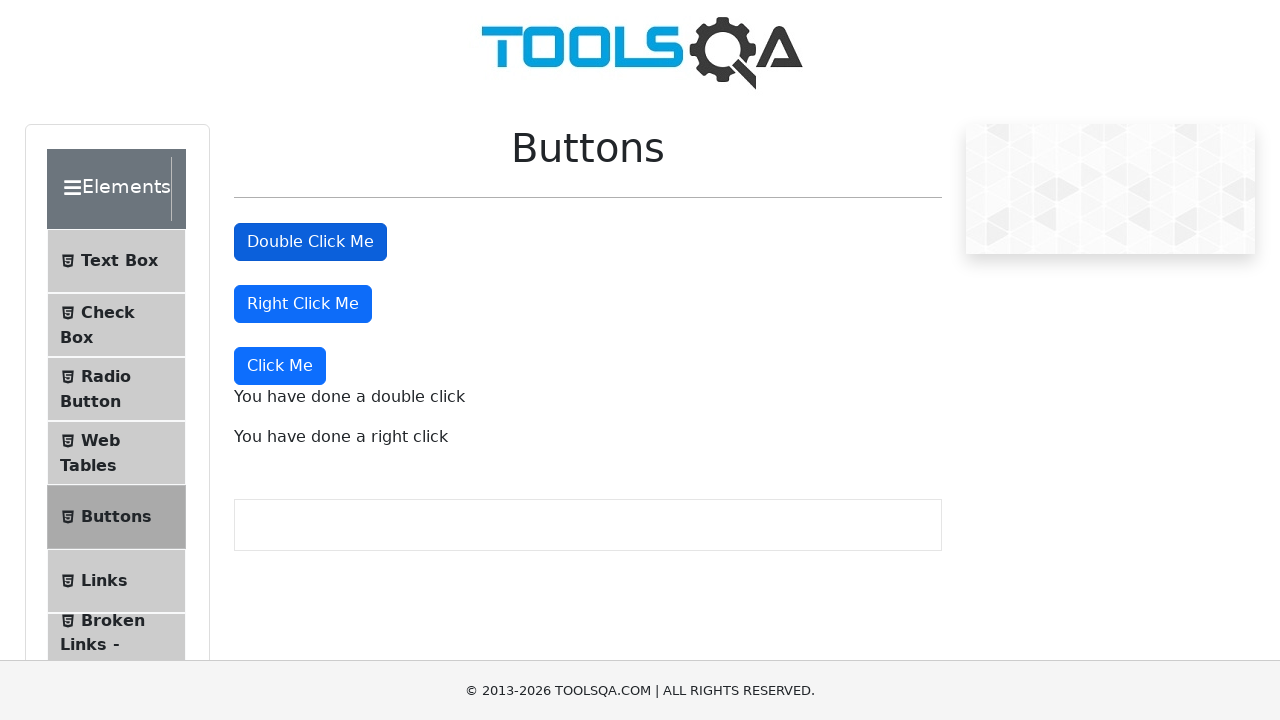

Waited 1000ms for right-click action to register
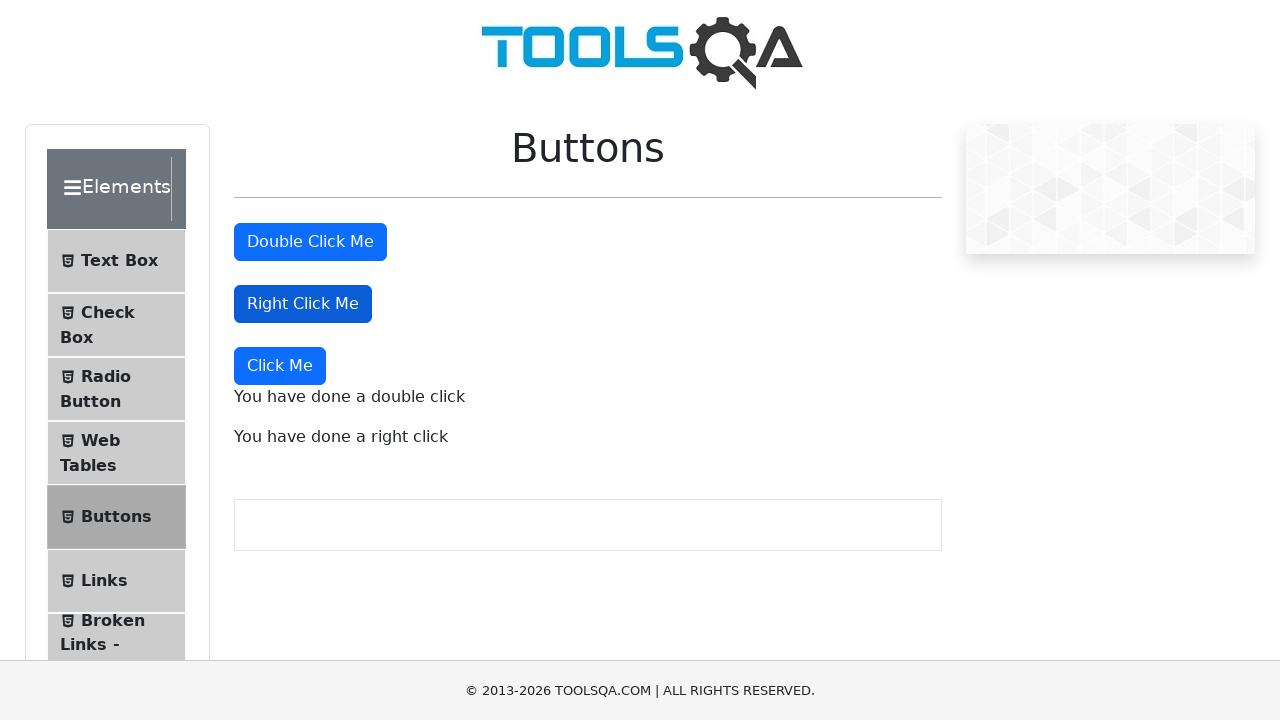

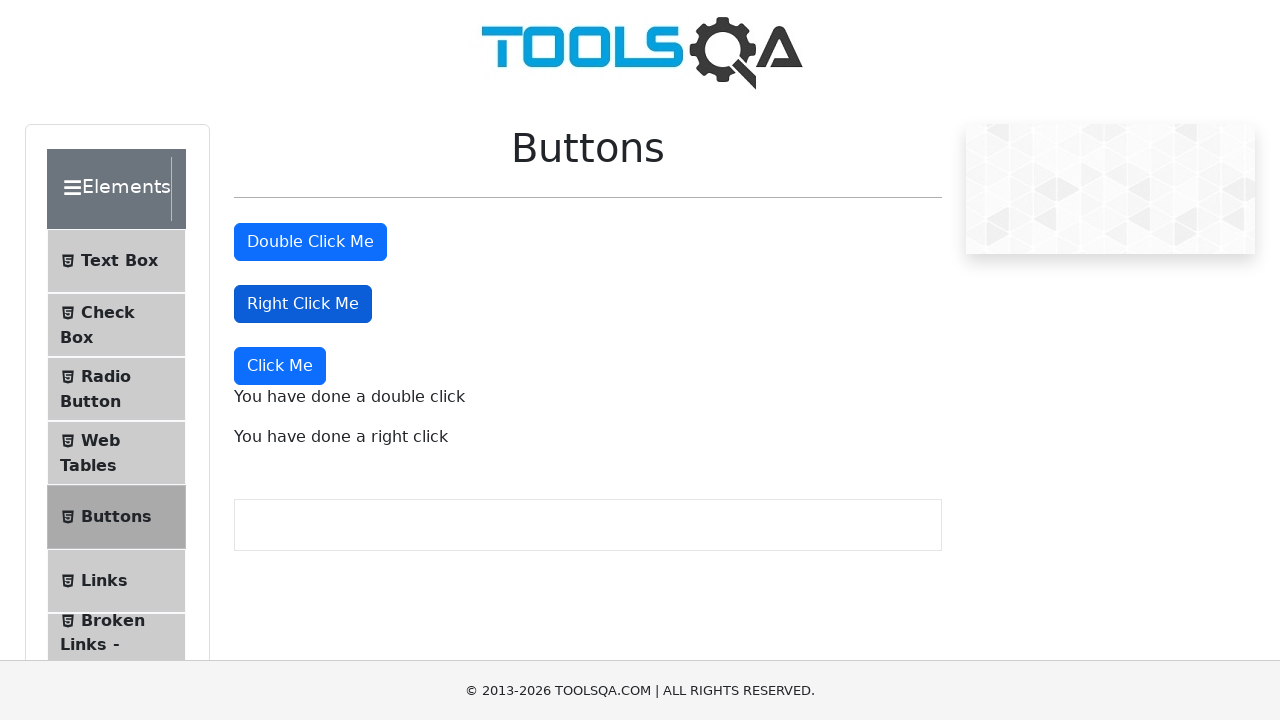